Tests drag and drop functionality by dragging an element onto a drop target

Starting URL: https://demoqa.com/droppable

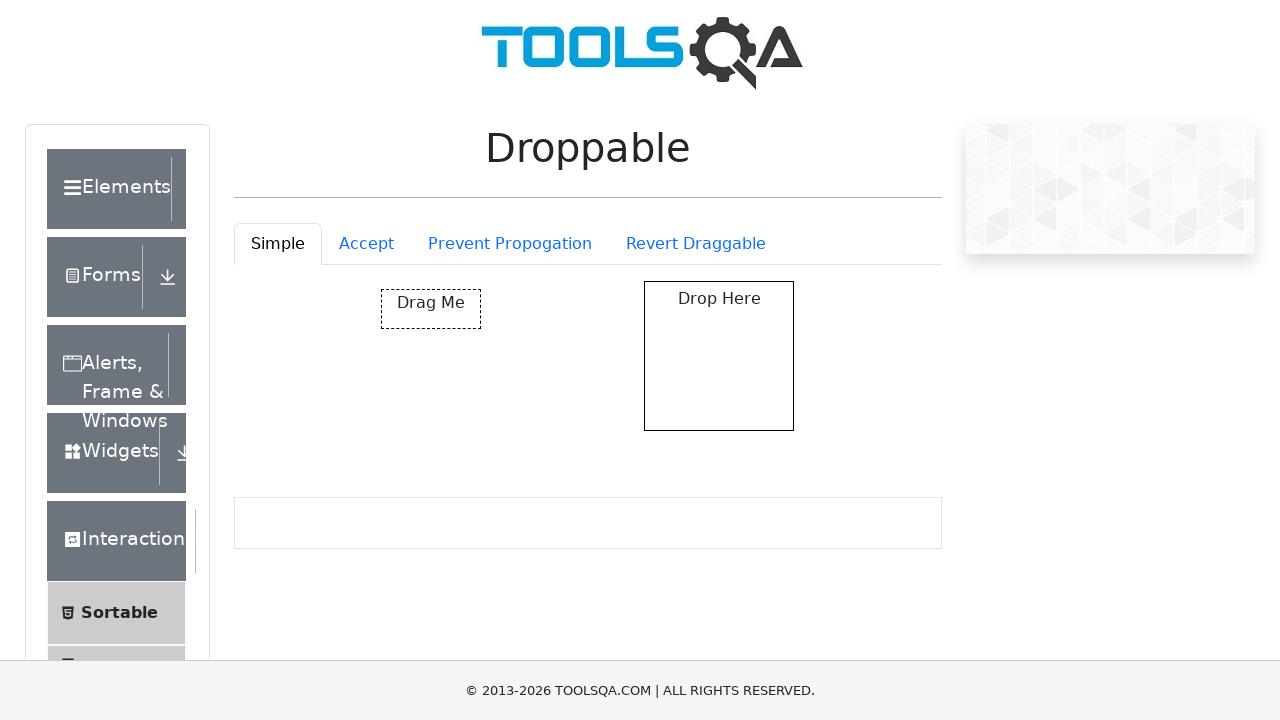

Navigated to droppable demo page
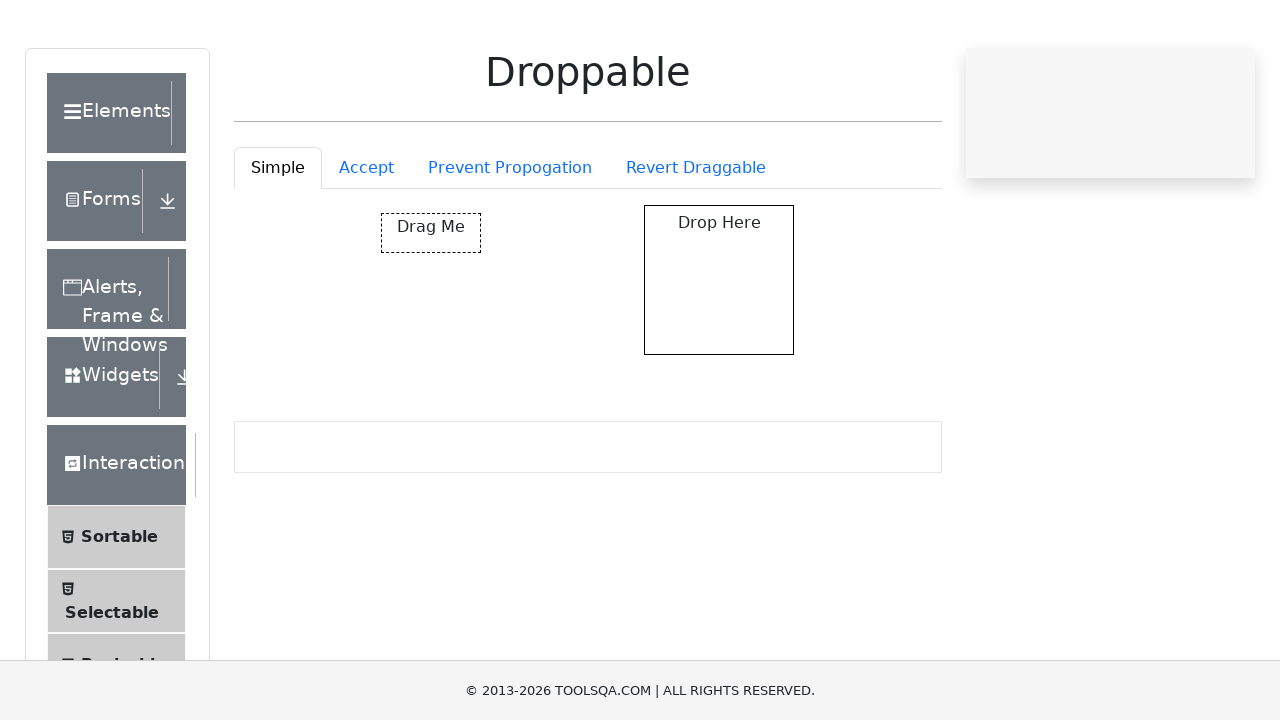

Dragged draggable element onto droppable target at (719, 356)
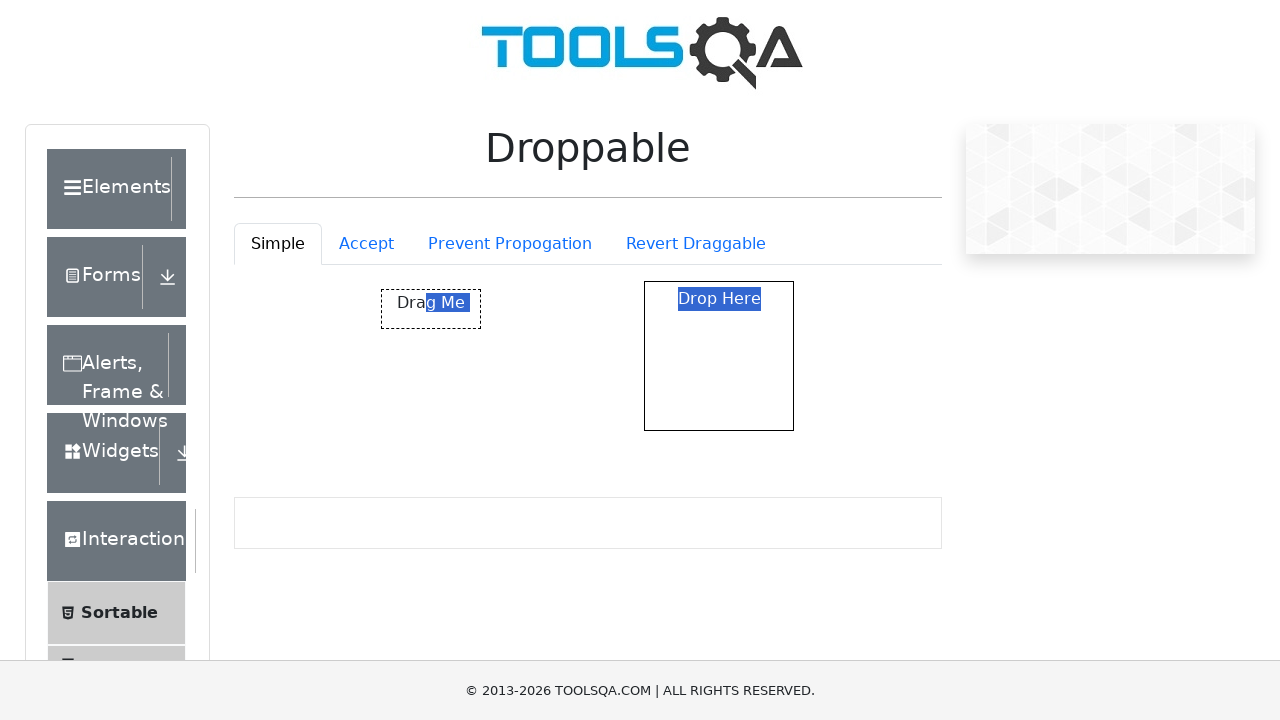

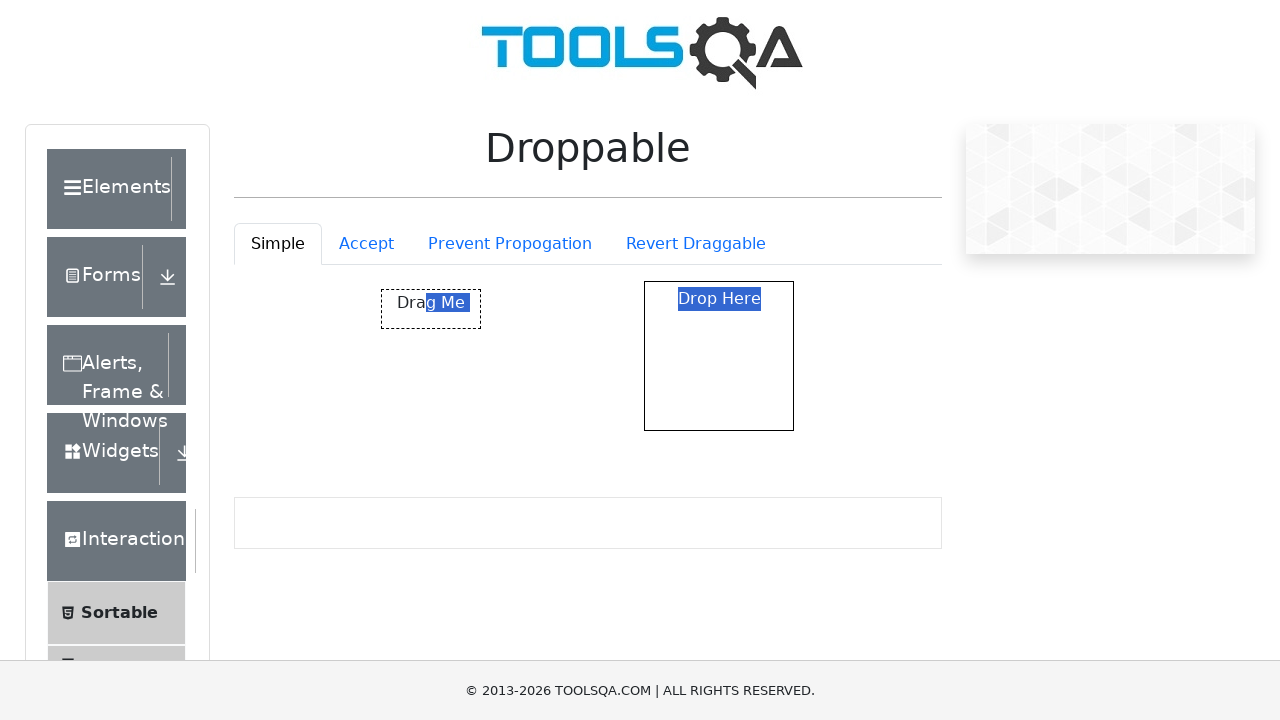